Tests dynamic content loading by clicking a button and waiting for the dynamically loaded content to appear

Starting URL: https://the-internet.herokuapp.com/dynamic_loading/2

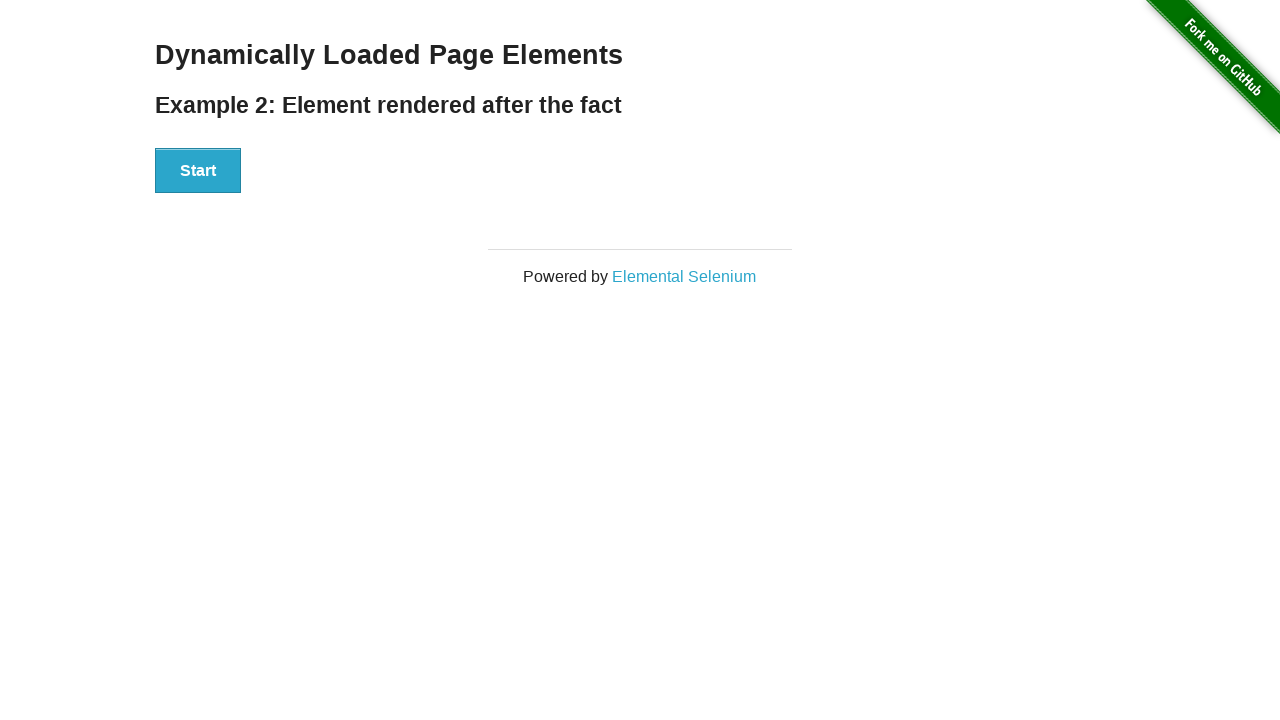

Clicked start button to trigger dynamic content loading at (198, 171) on #start > button
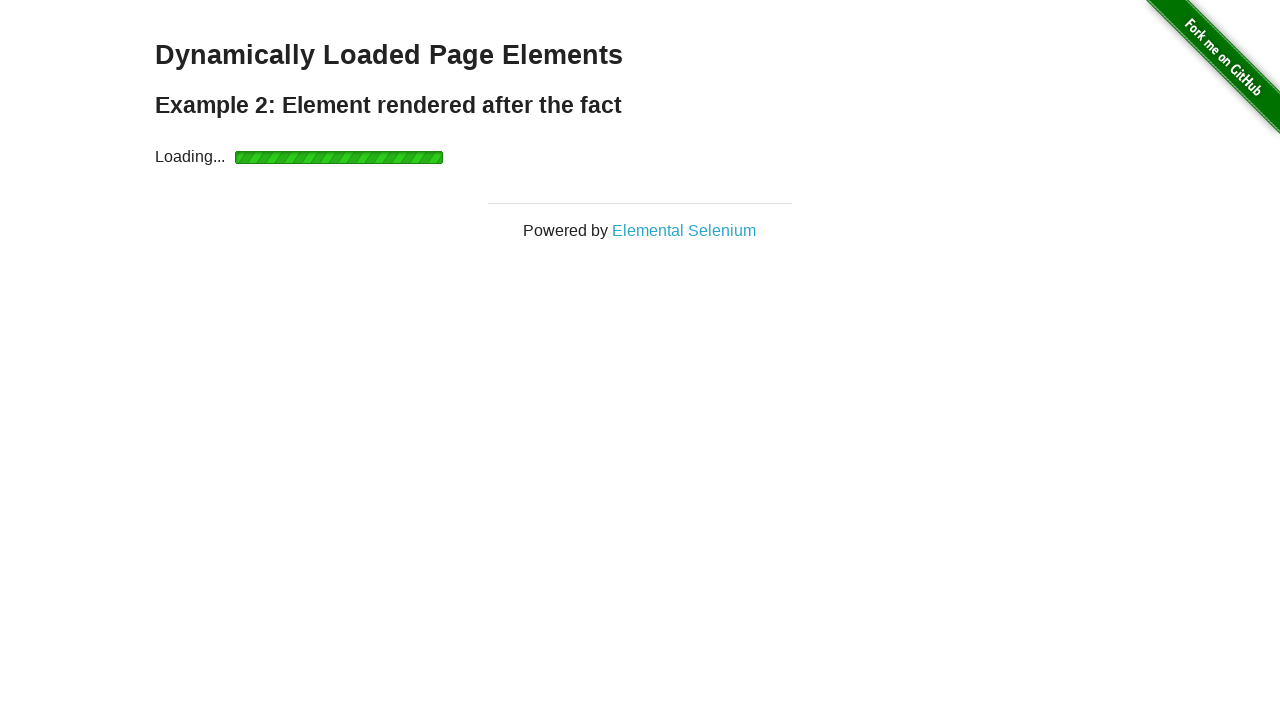

Dynamically loaded content appeared (finish element is visible)
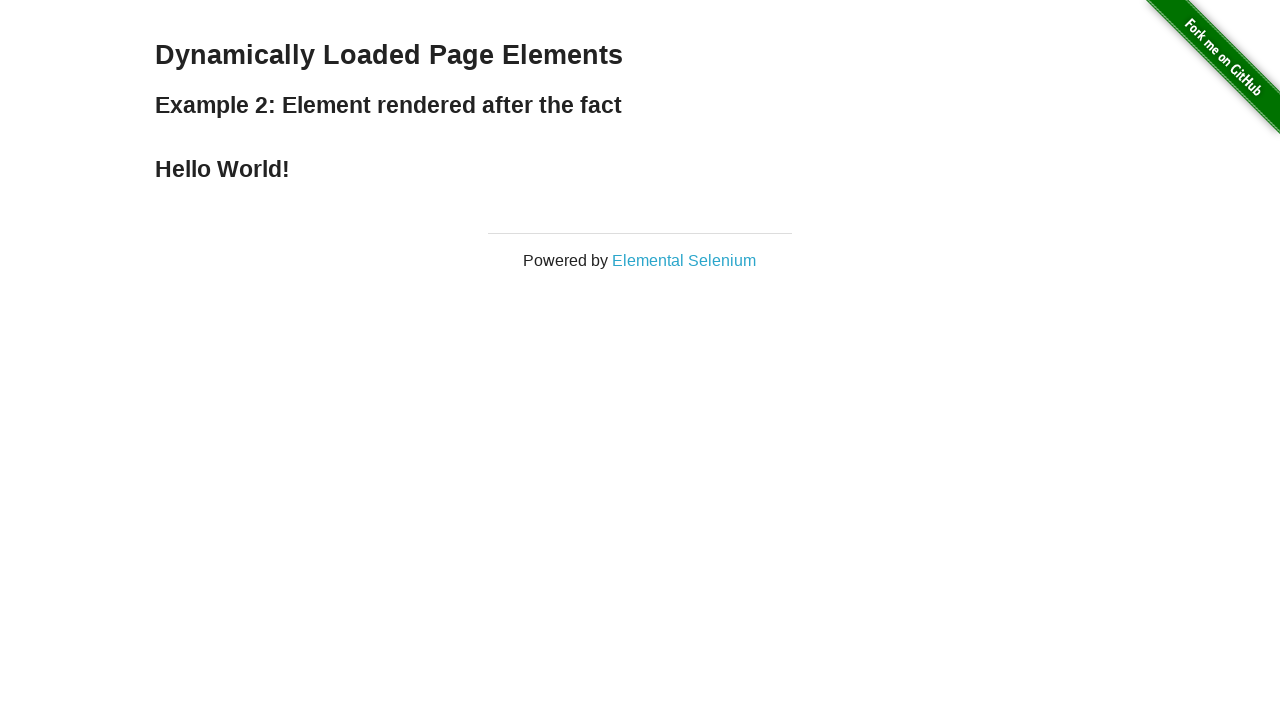

Retrieved text from dynamically loaded element: 'Hello World!'
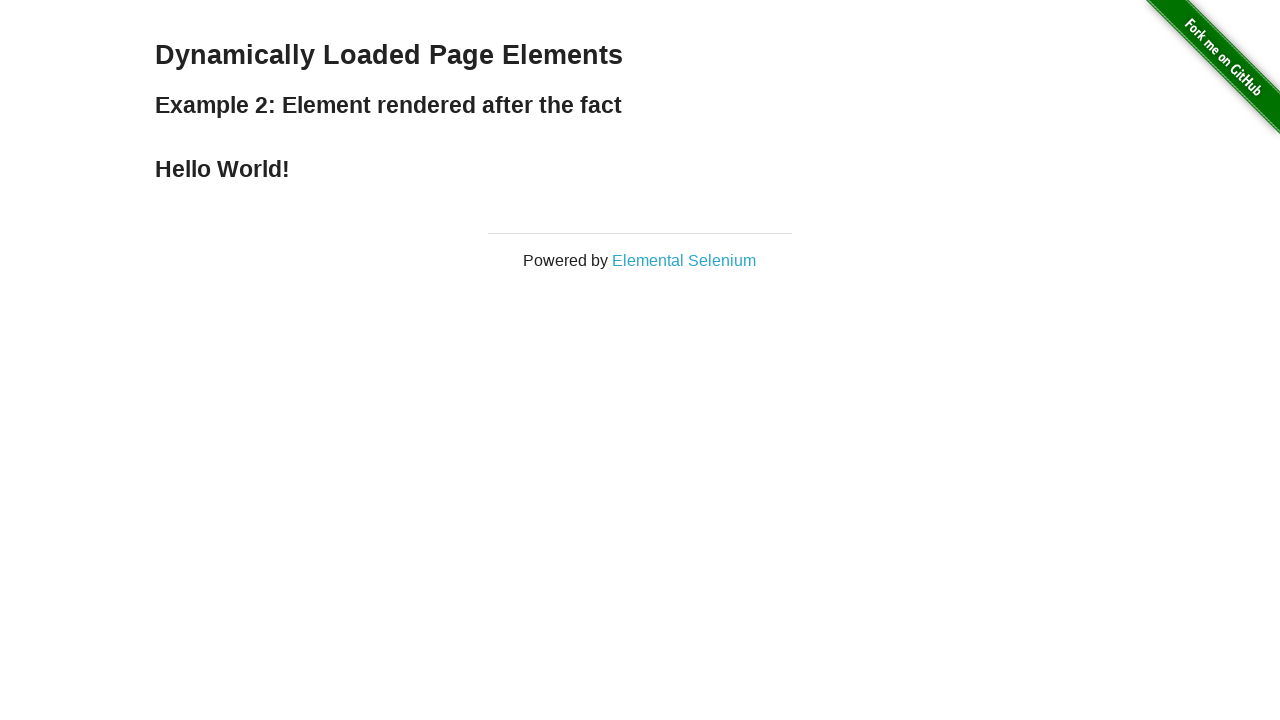

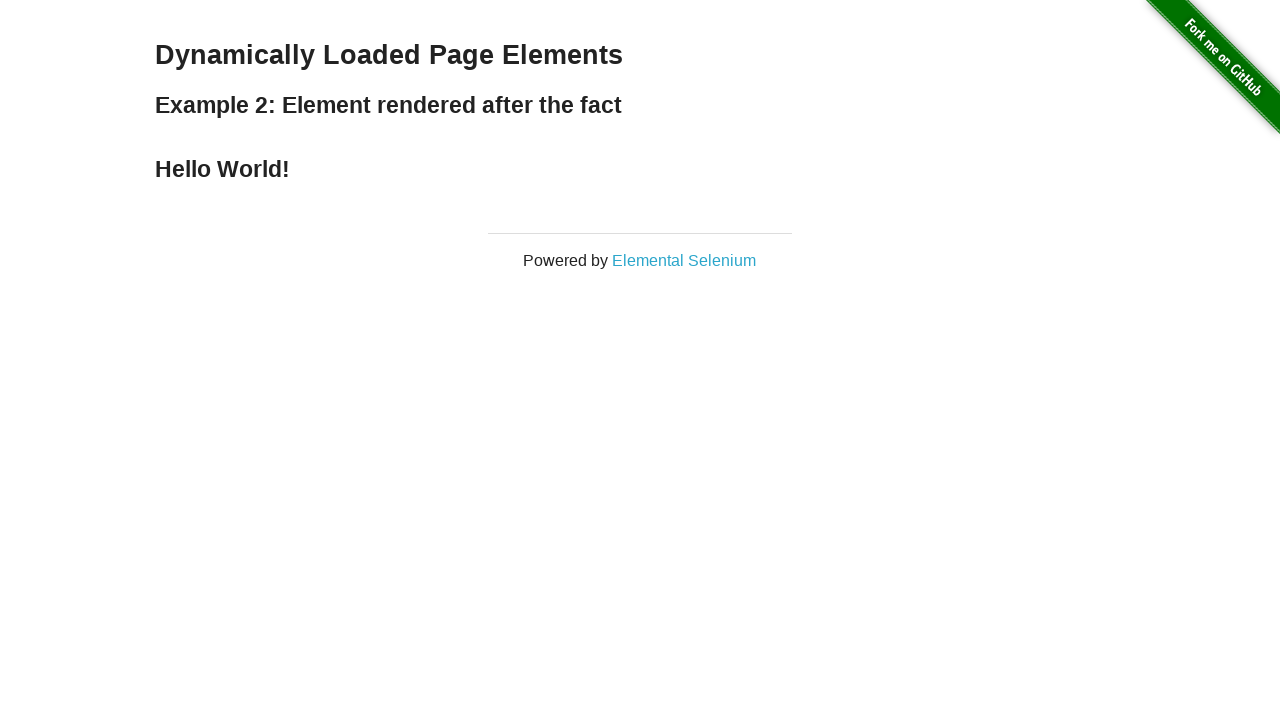